Tests basic browser navigation functionality by navigating to a page, going back, forward, and refreshing the page.

Starting URL: https://demoqa.com/

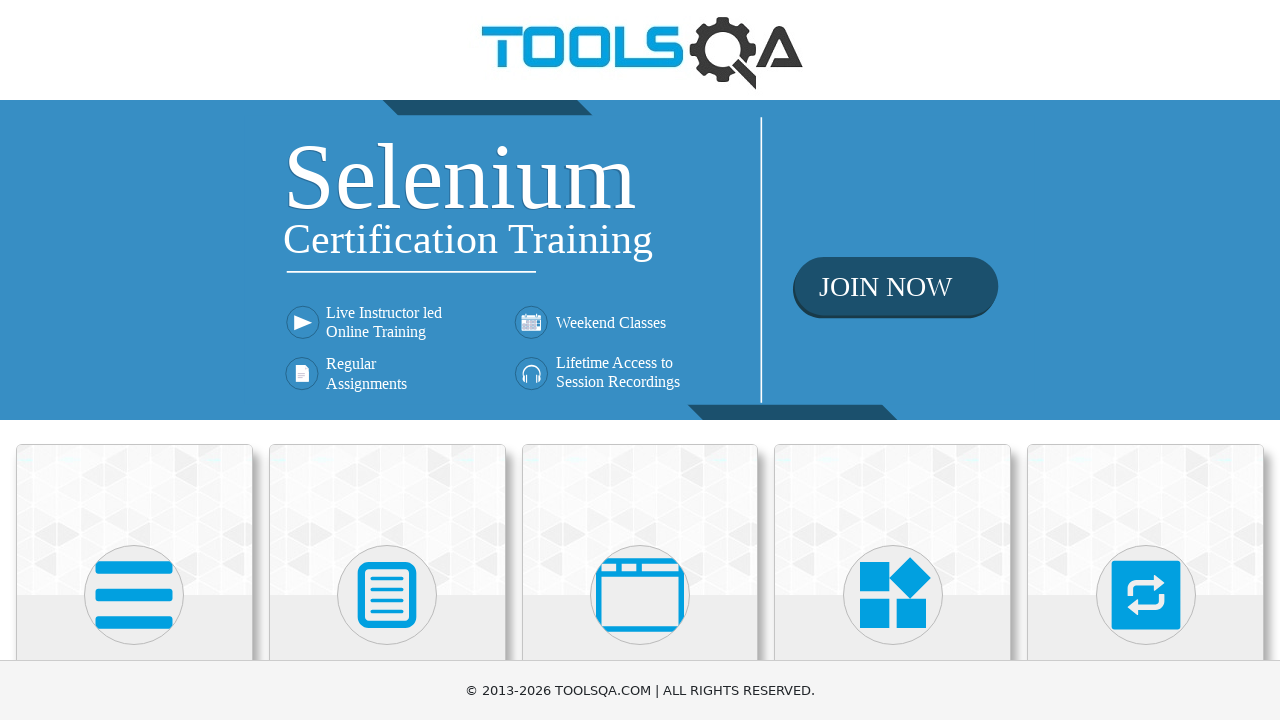

Navigated to https://demoqa.com/
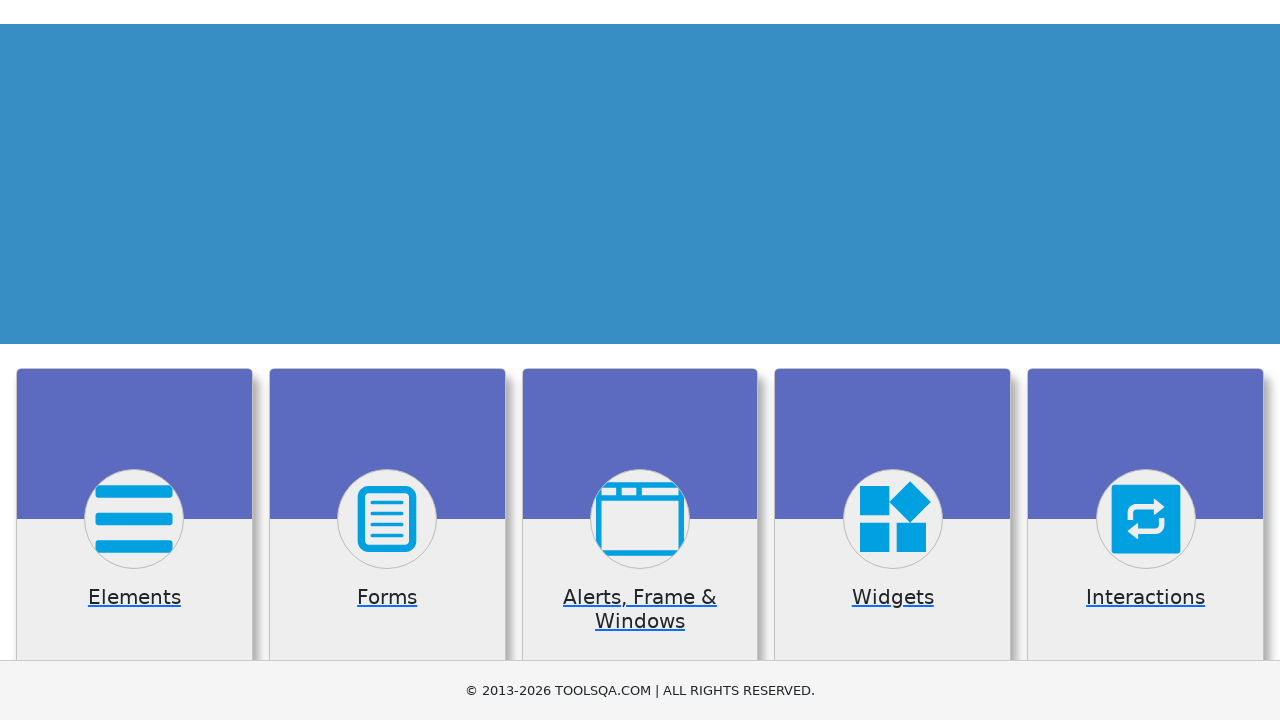

Navigated back in browser history
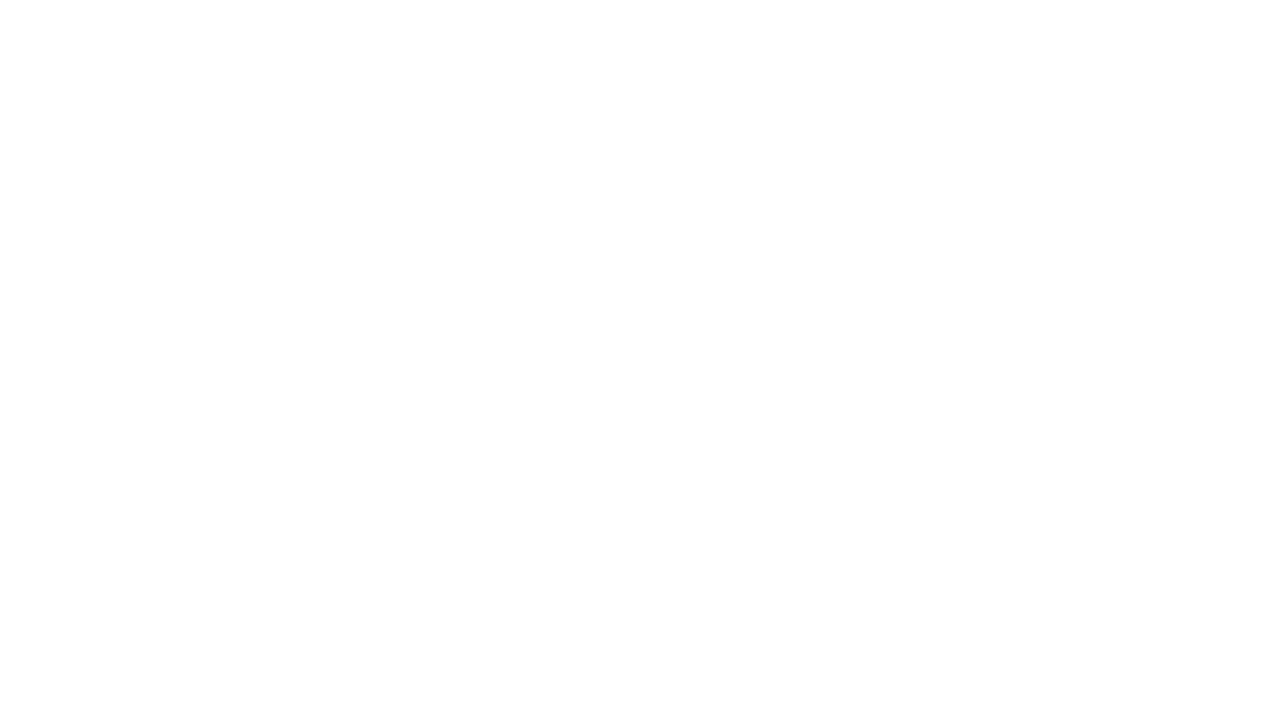

Navigated forward in browser history
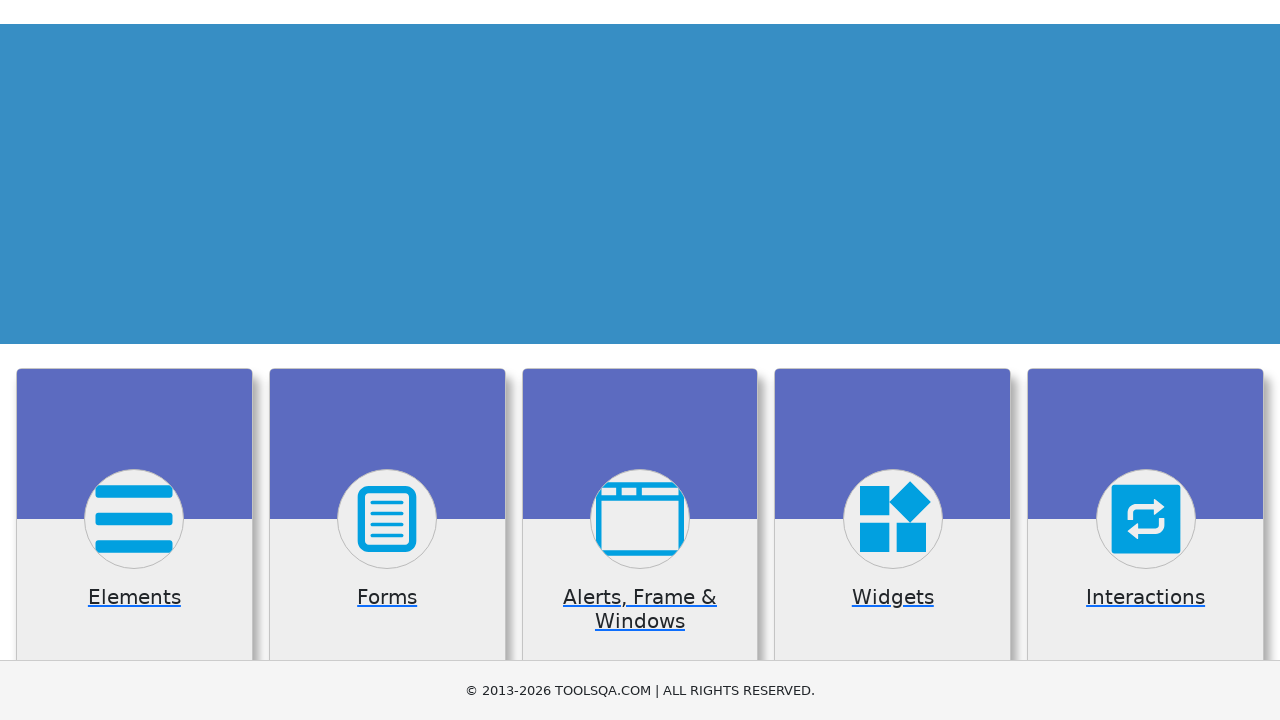

Refreshed the page
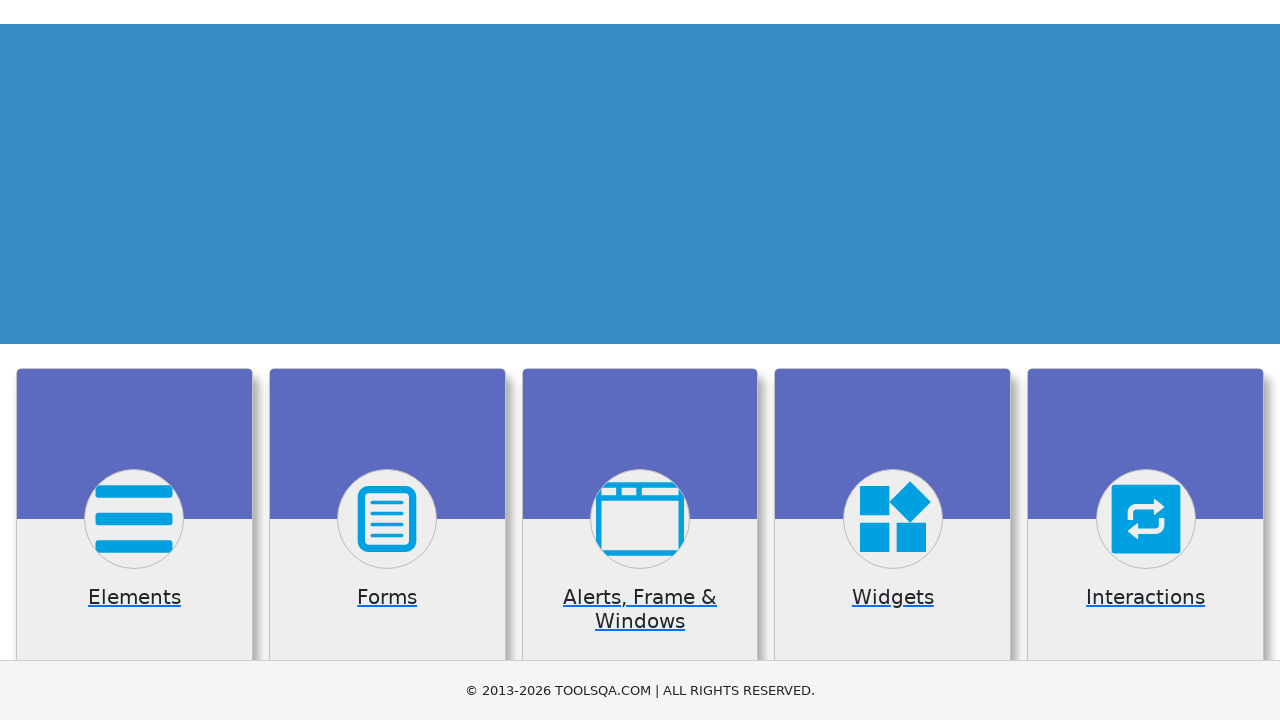

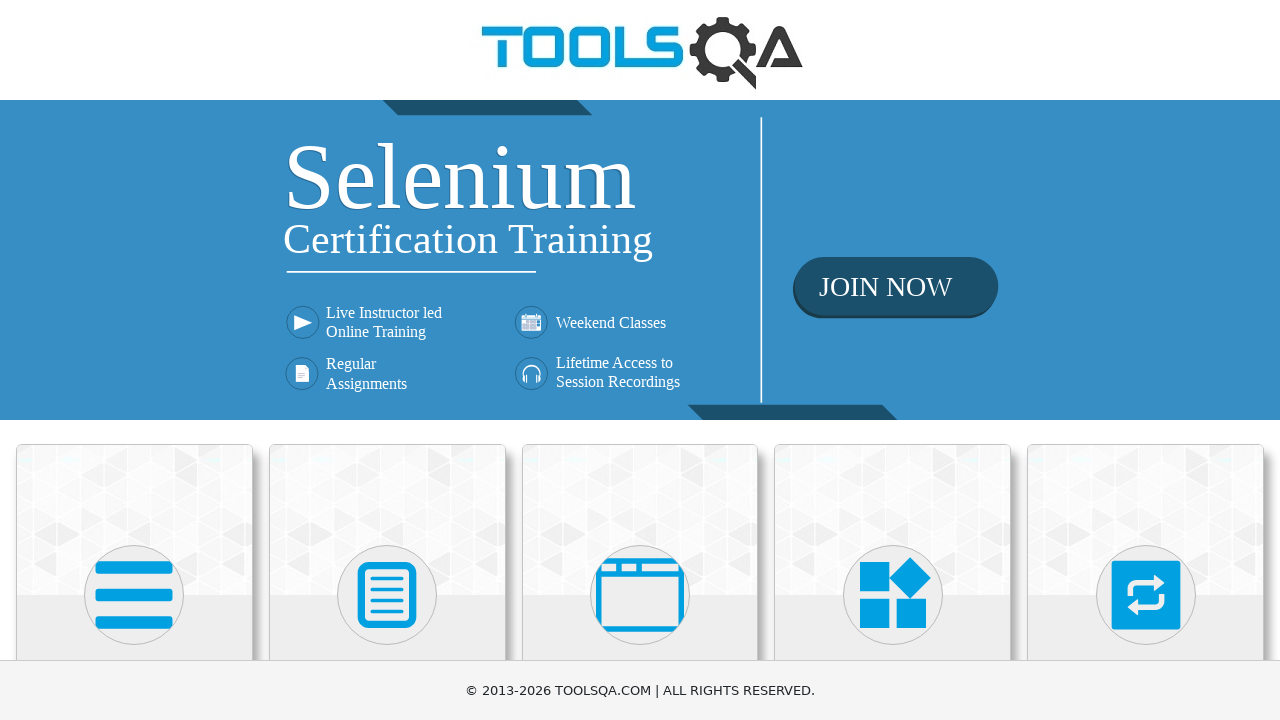